Tests car search functionality on ss.com by selecting the cars category, setting price range filters (6000-10000), minimum year (2019), maximum engine size (3.0), and color (white/Balta), then submitting the search.

Starting URL: https://www.ss.com/

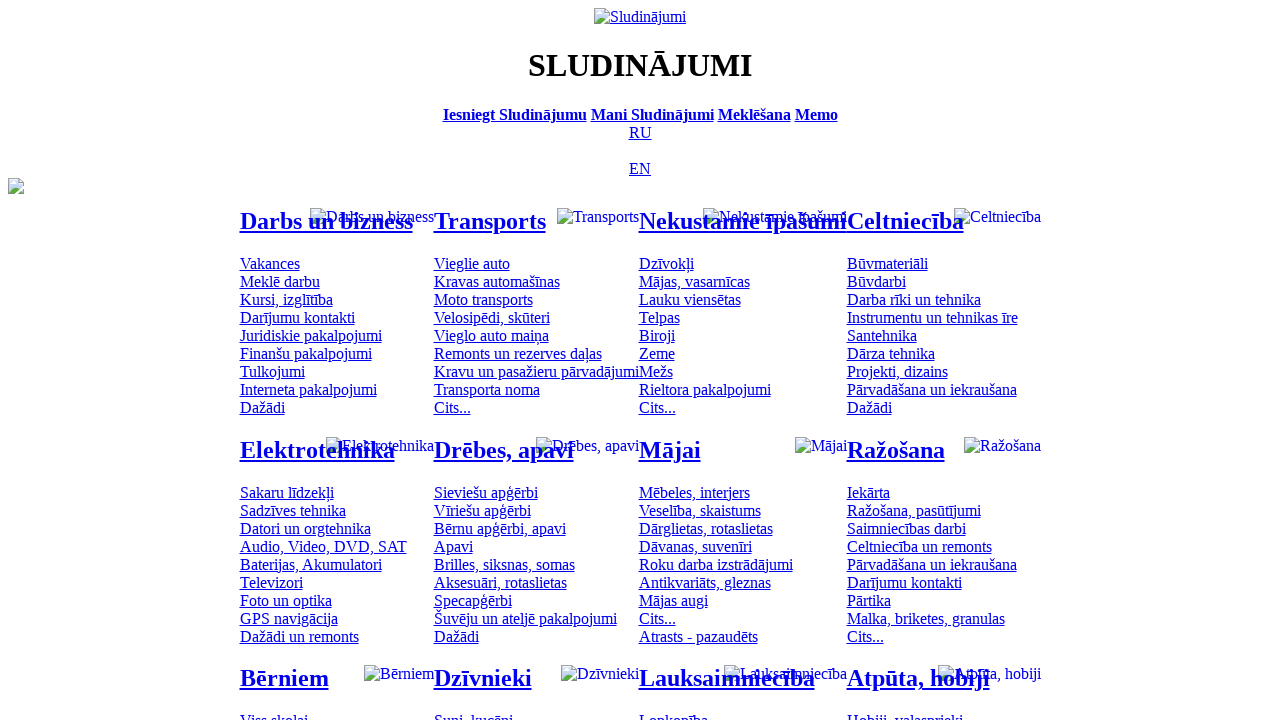

Clicked on cars/transport category at (472, 263) on #mtd_97
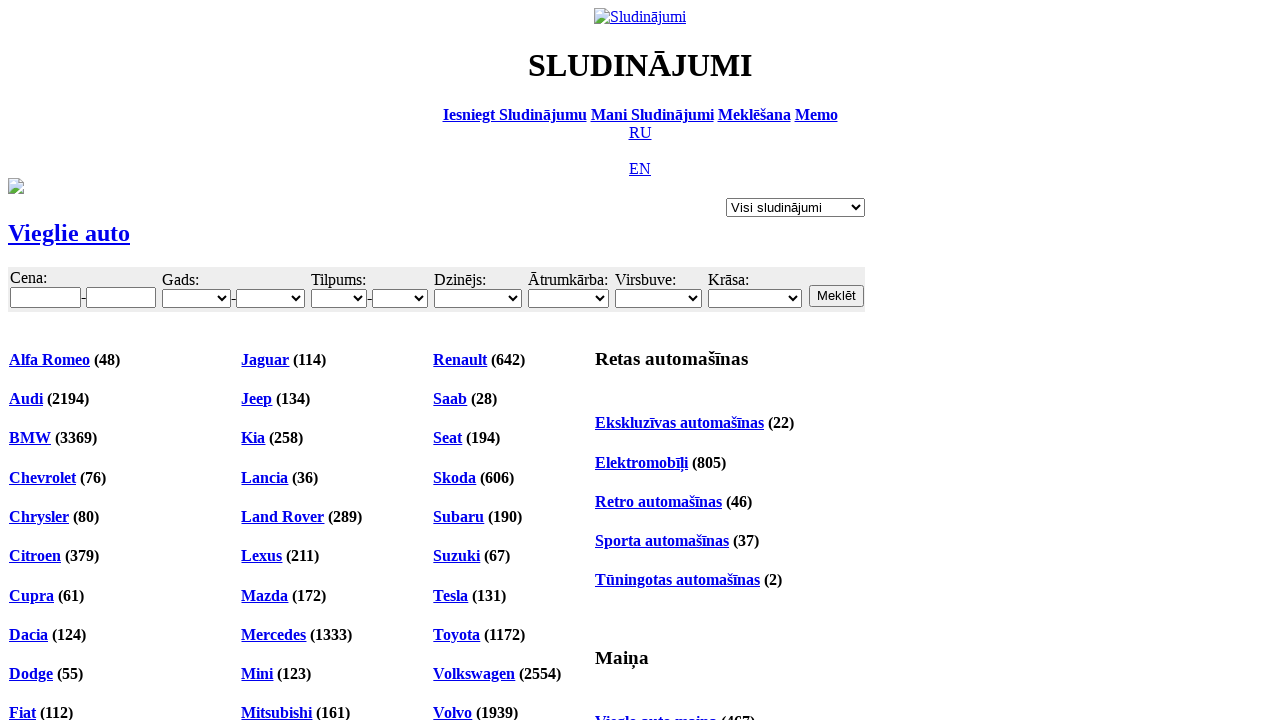

Filled minimum price field with 6000 on #f_o_8_min
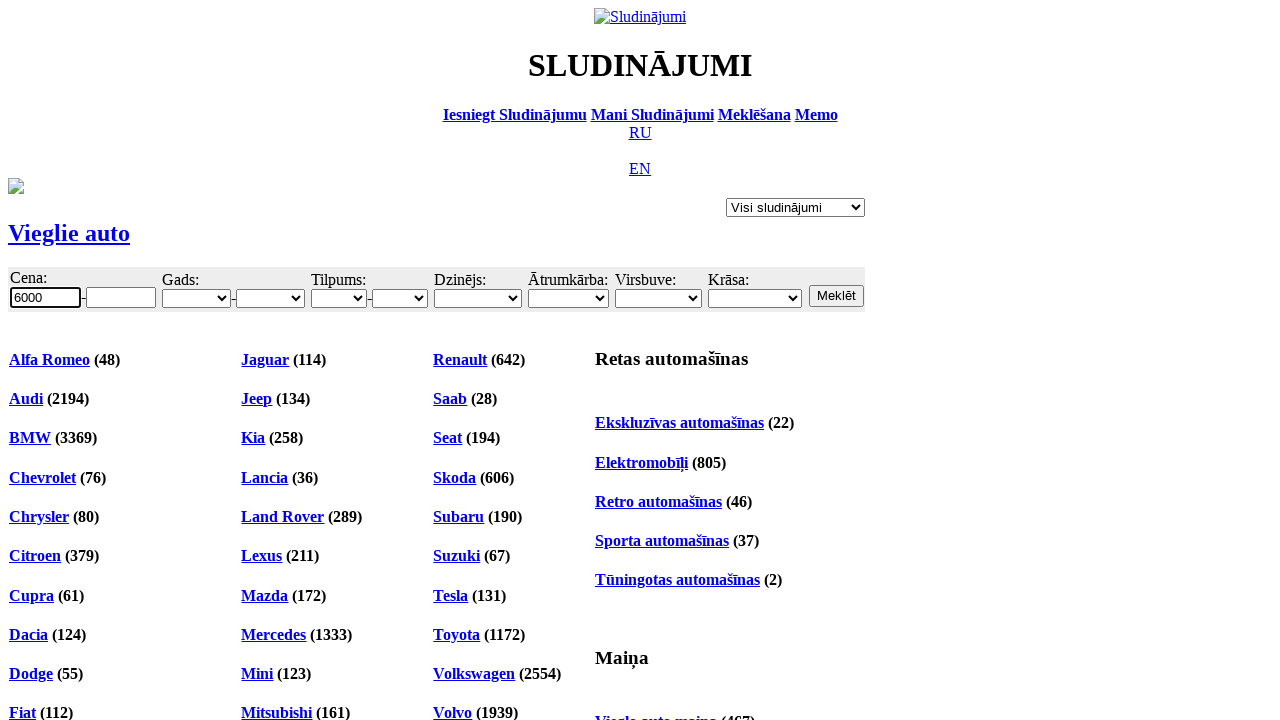

Filled maximum price field with 10000 on #f_o_8_max
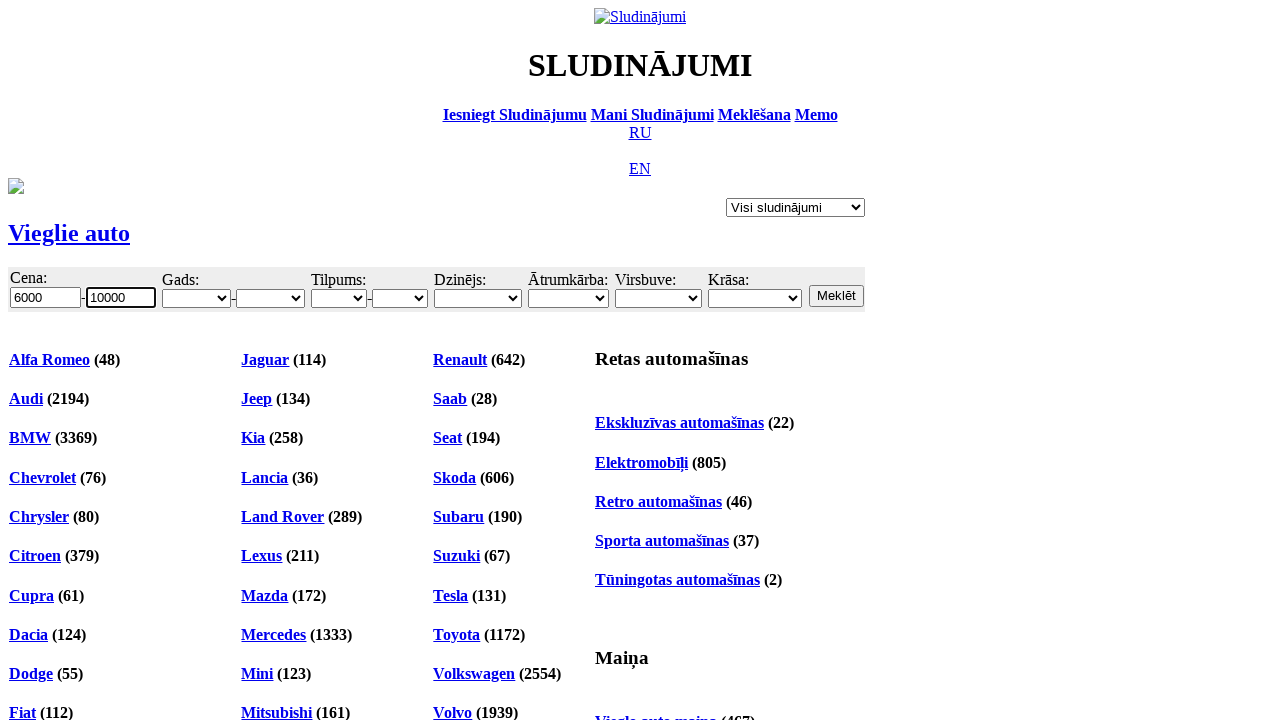

Selected minimum year filter: 2019 on #f_o_18_min
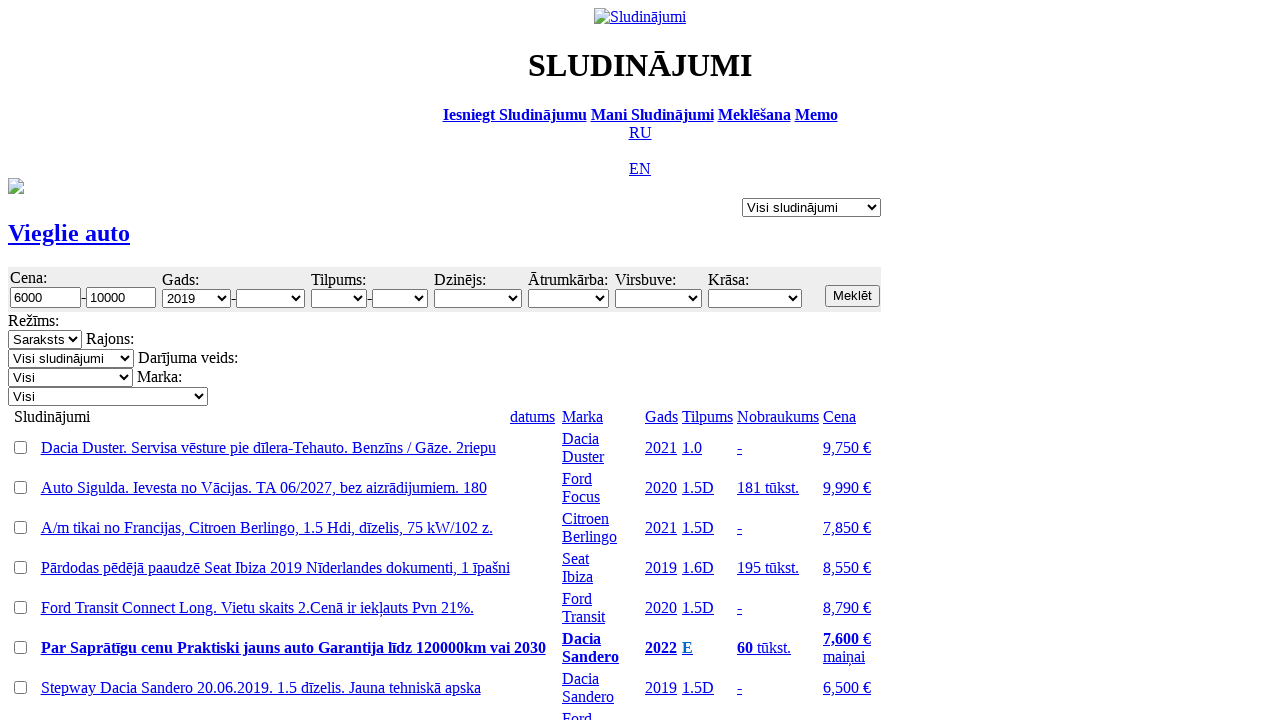

Selected maximum engine size filter: 3.0 on #f_o_15_max
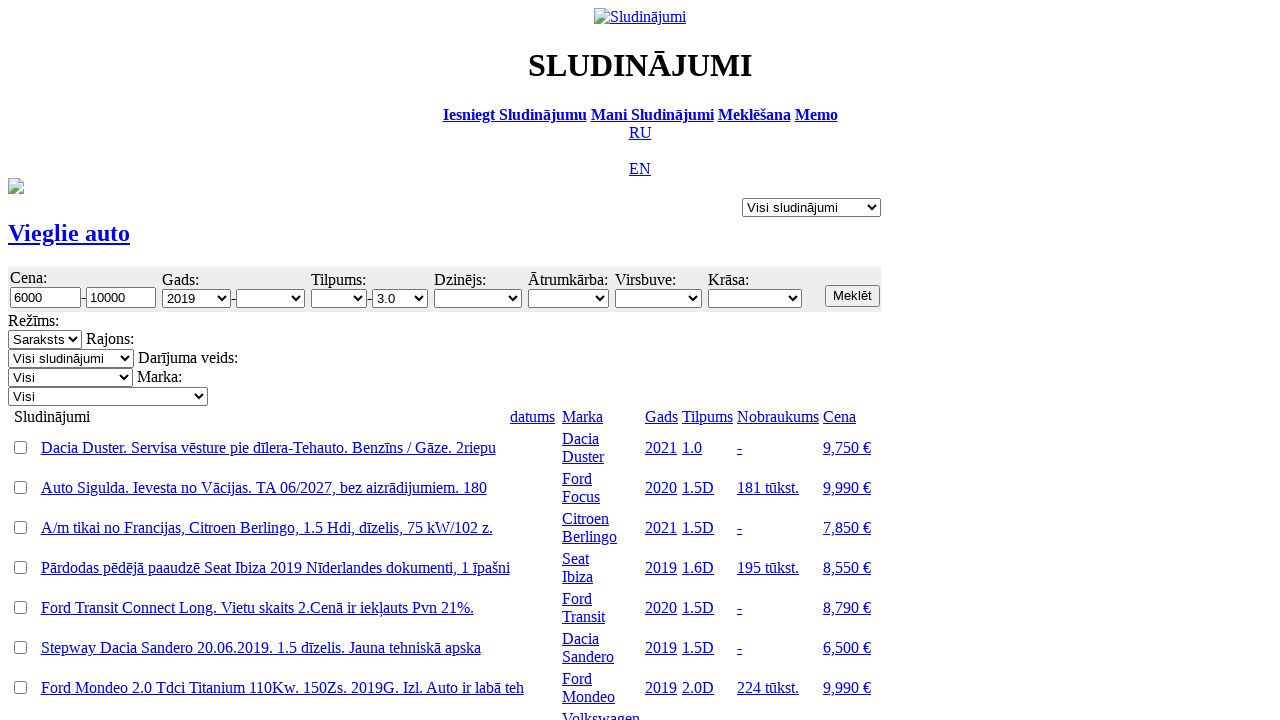

Selected color filter: Balta (White) on #f_o_17
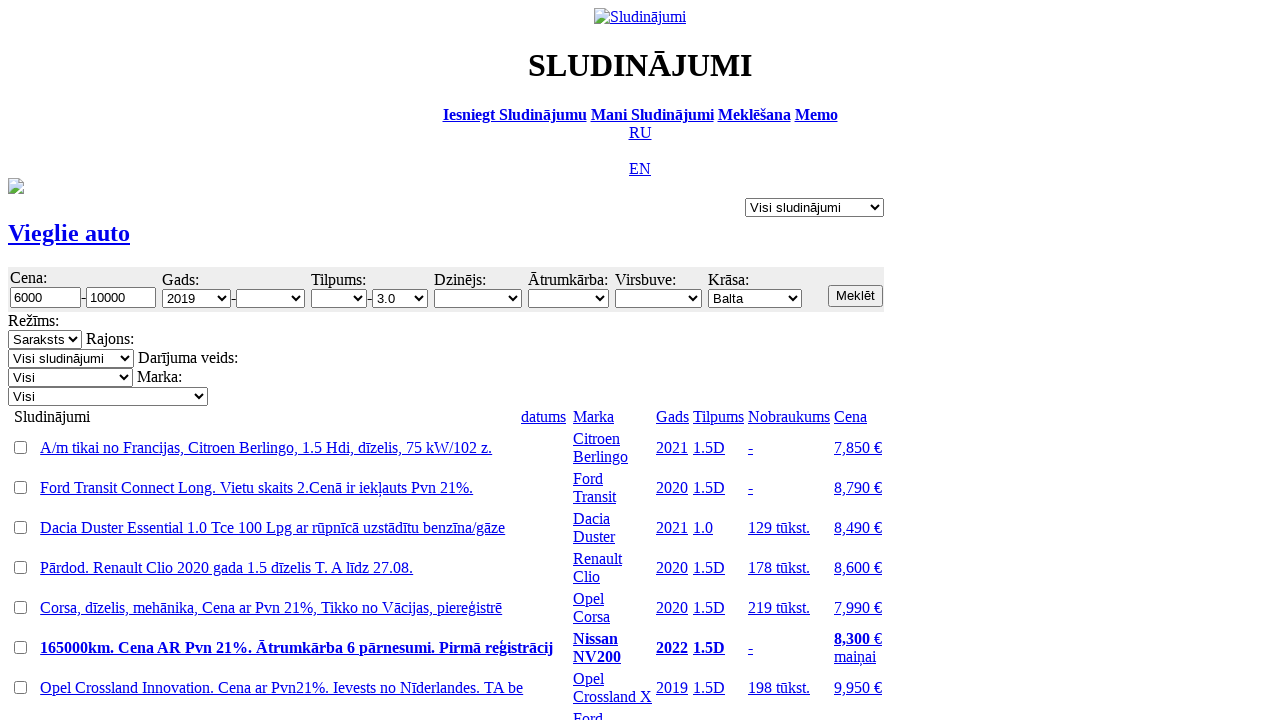

Clicked search button to submit filters at (856, 296) on input.b.s12
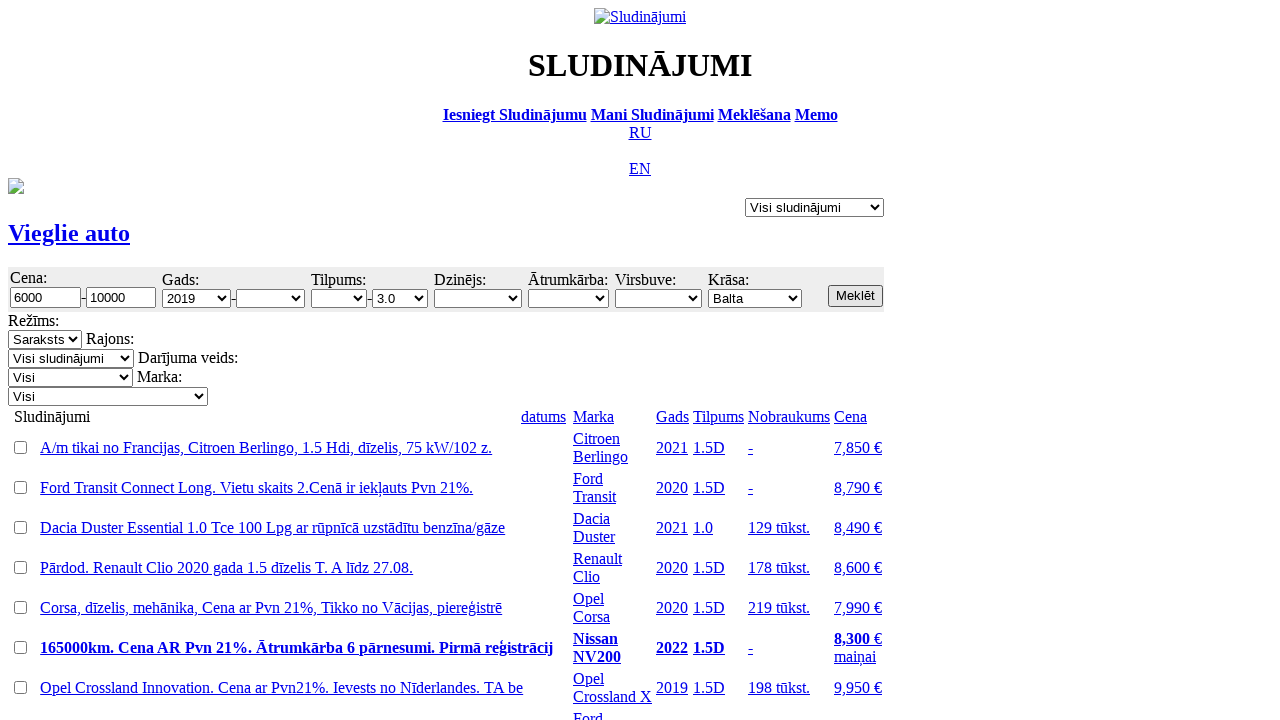

Search results loaded successfully
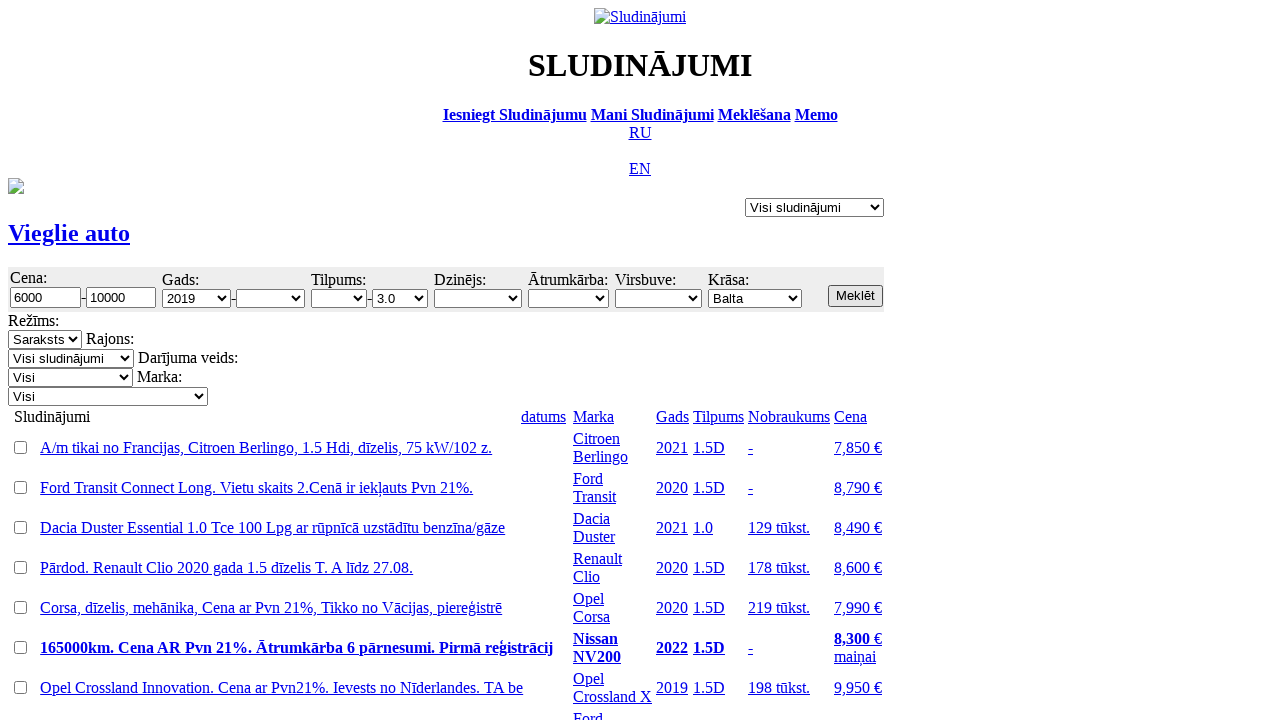

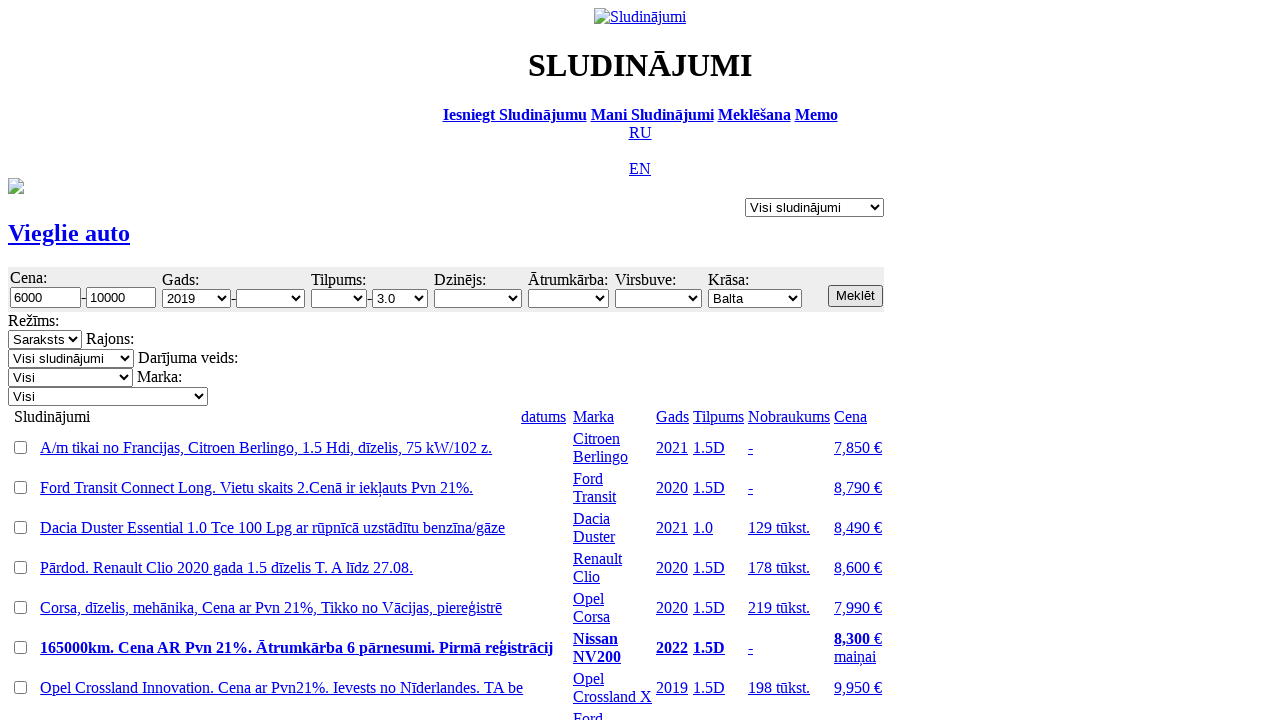